Tests table interaction functionality on a training page by verifying table structure, reading cell values, and sorting the table by clicking the header column.

Starting URL: https://v1.training-support.net/selenium/tables

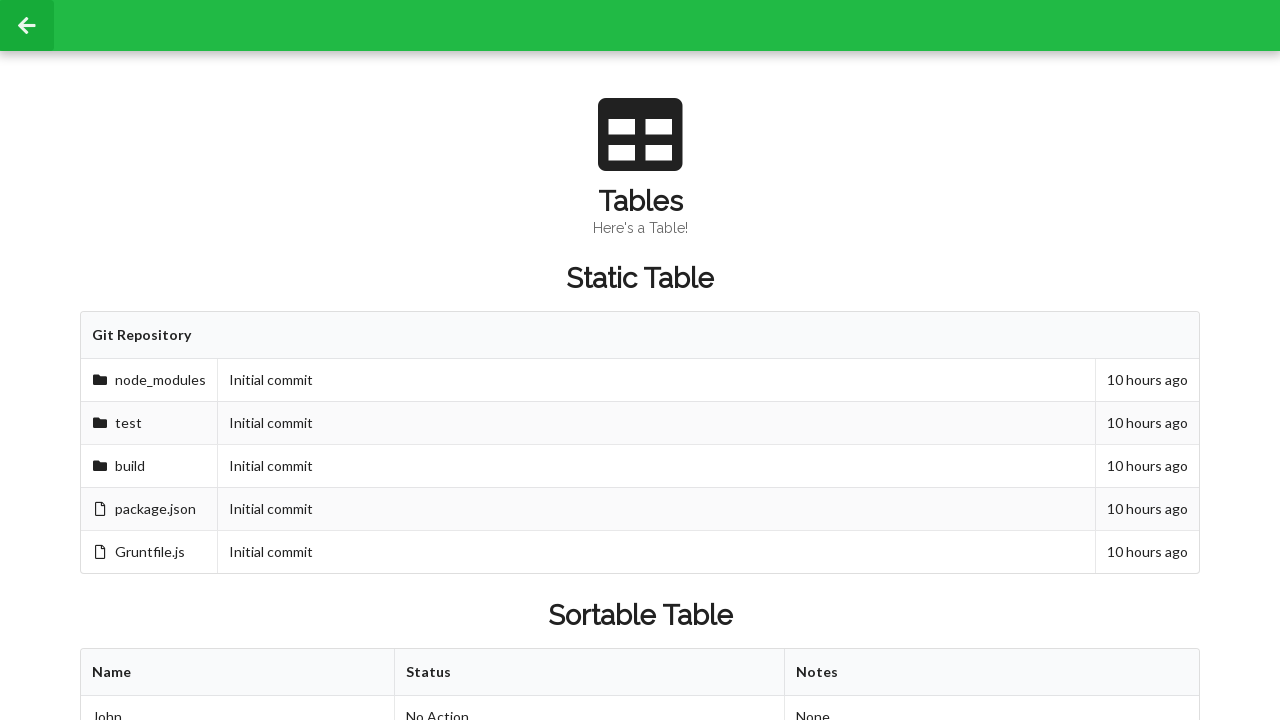

Waited for sortable table with ID 'sortableTable' to be present
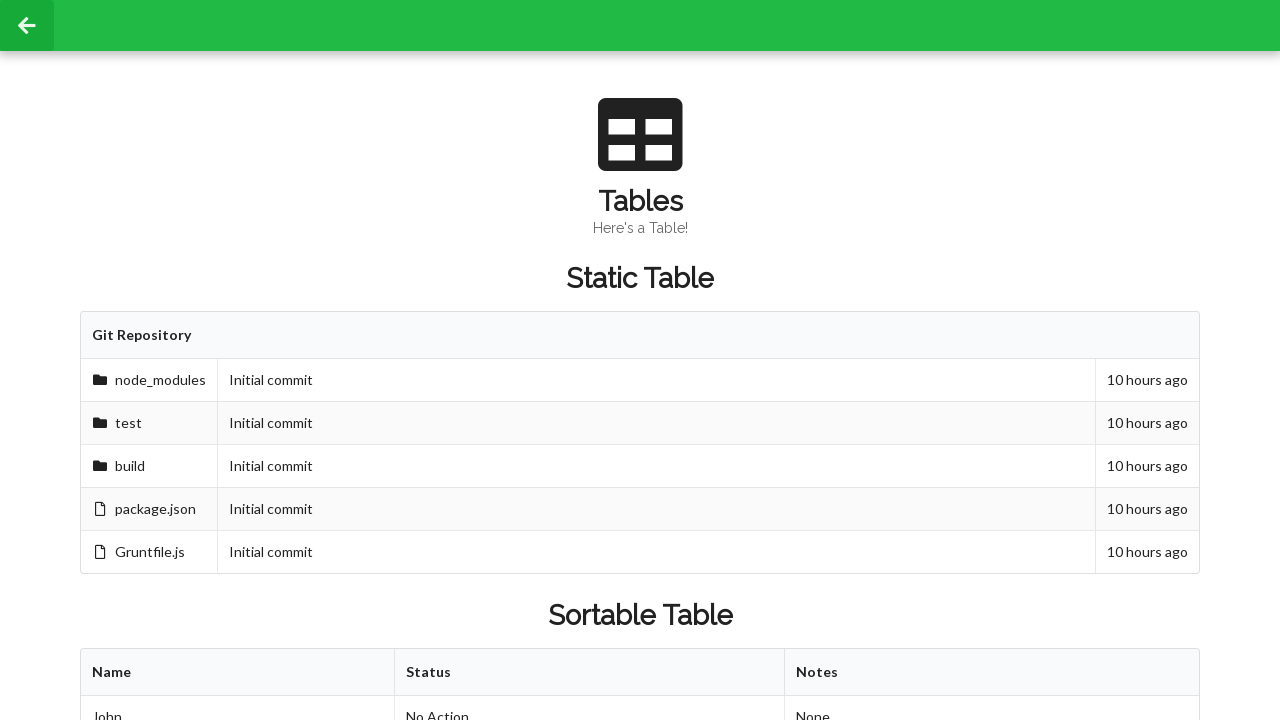

Verified table columns exist by waiting for first row cells
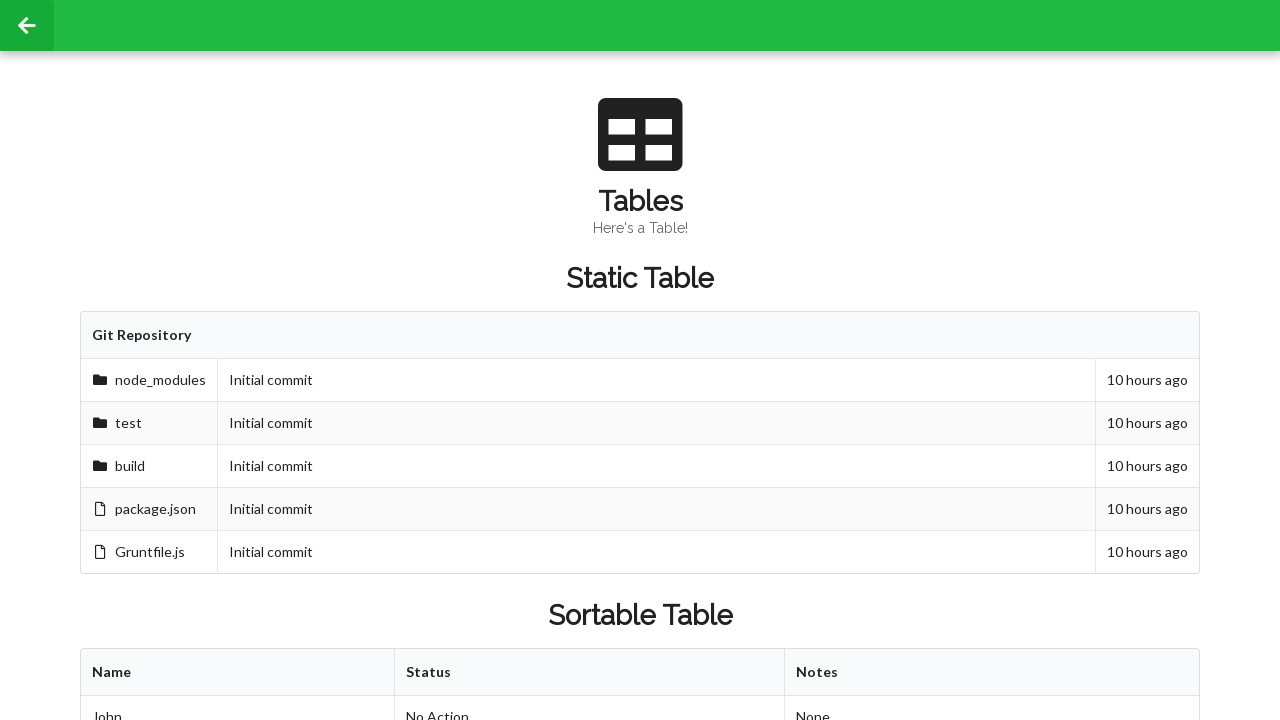

Verified table rows exist by waiting for first tbody row
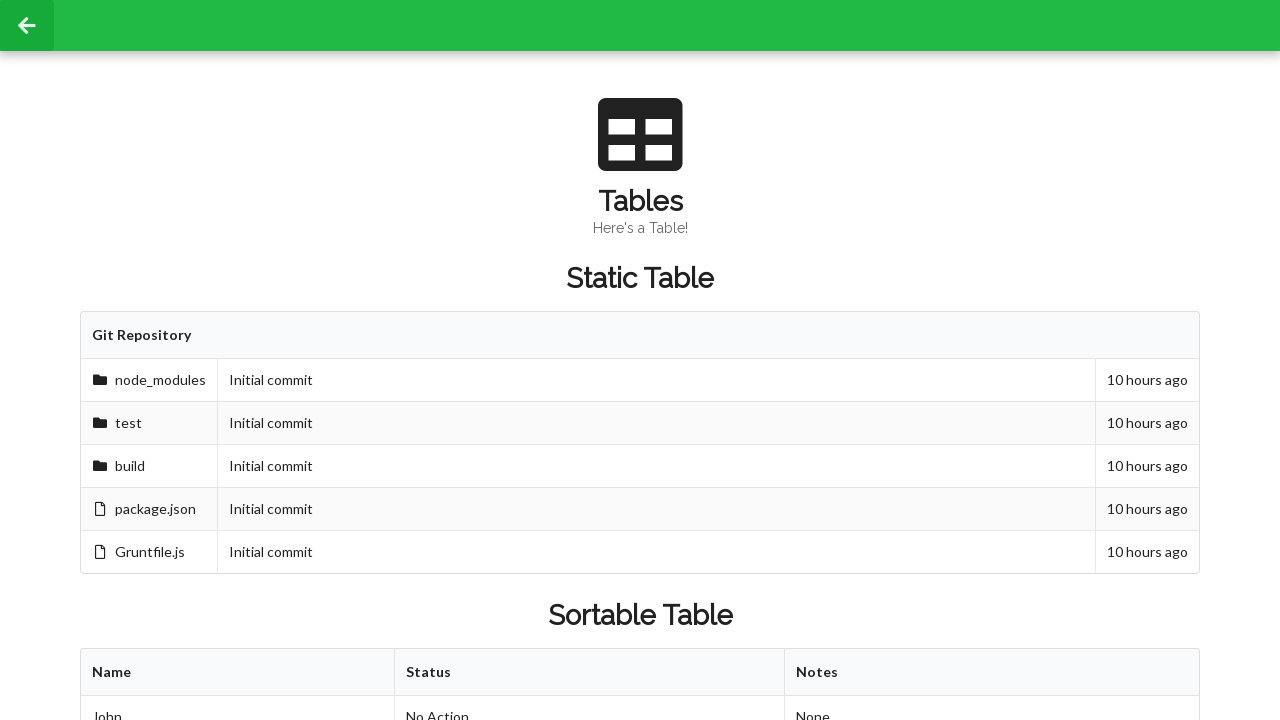

Located cell value at second row, second column of the table
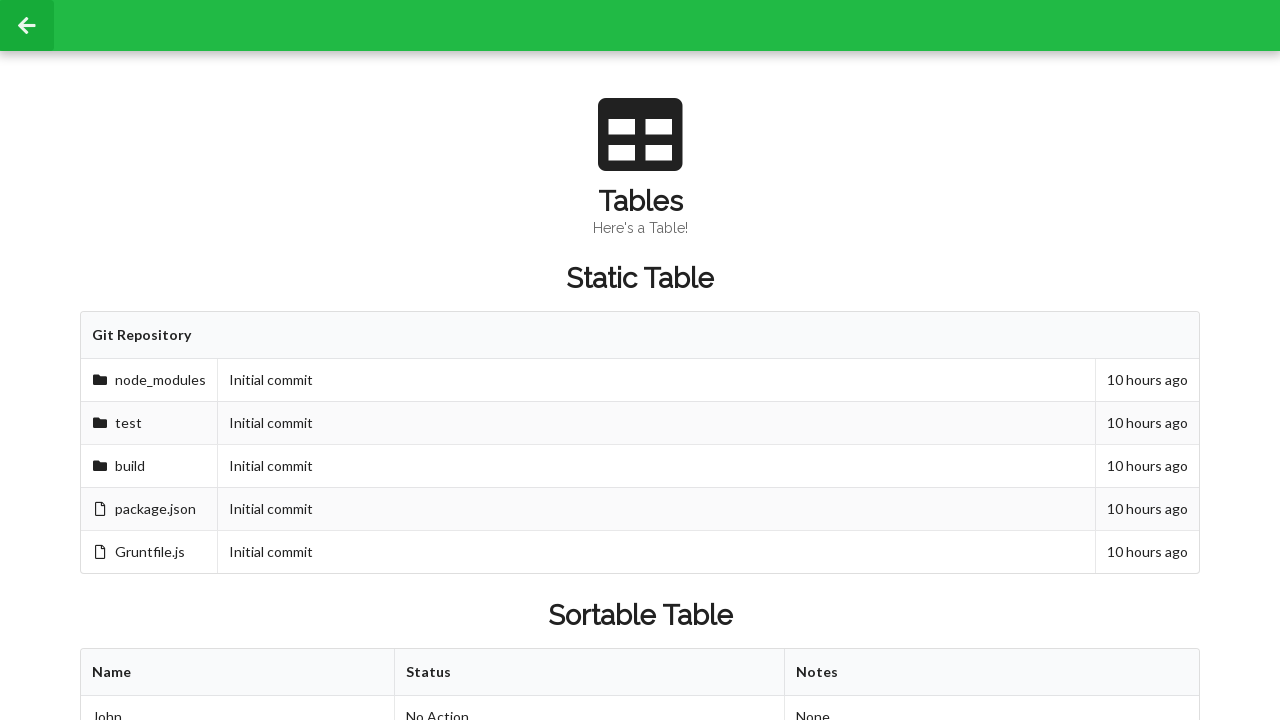

Clicked on table header to sort the table at (238, 673) on xpath=//table[@id='sortableTable']/thead/tr/th
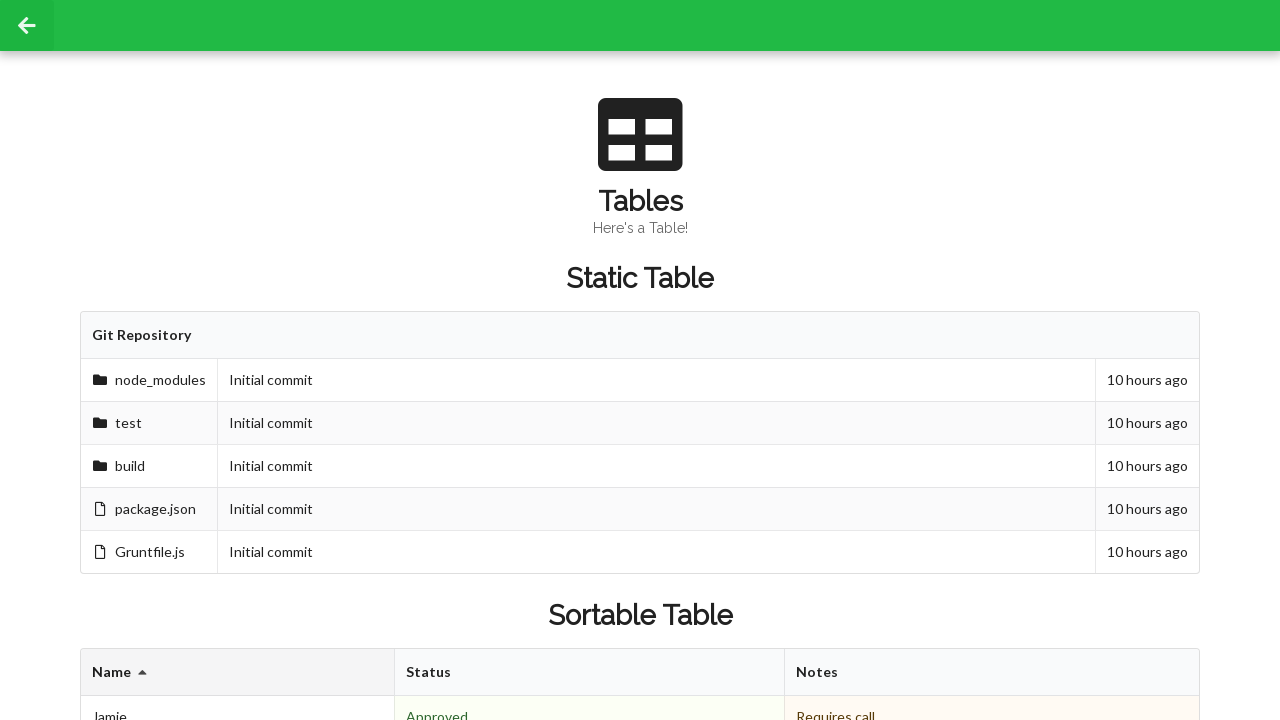

Waited for table to re-sort and verified cell at second row, second column is still accessible
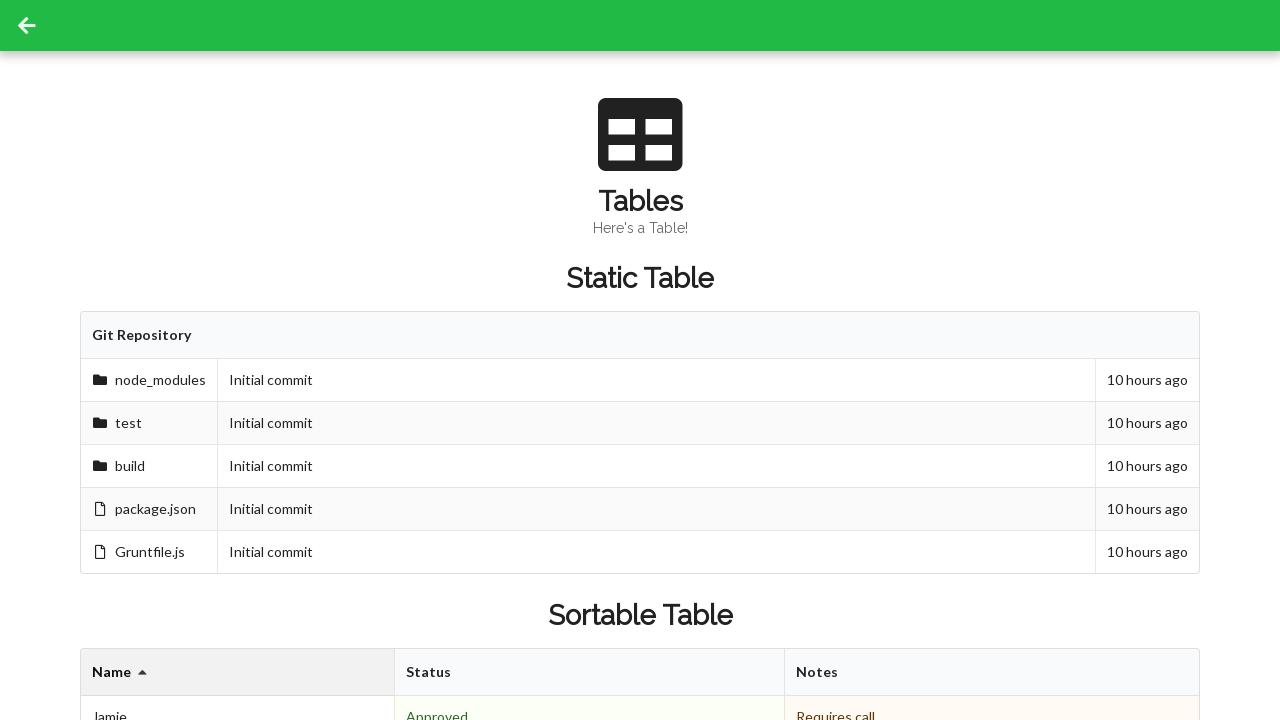

Verified footer cells exist by waiting for first footer header cell
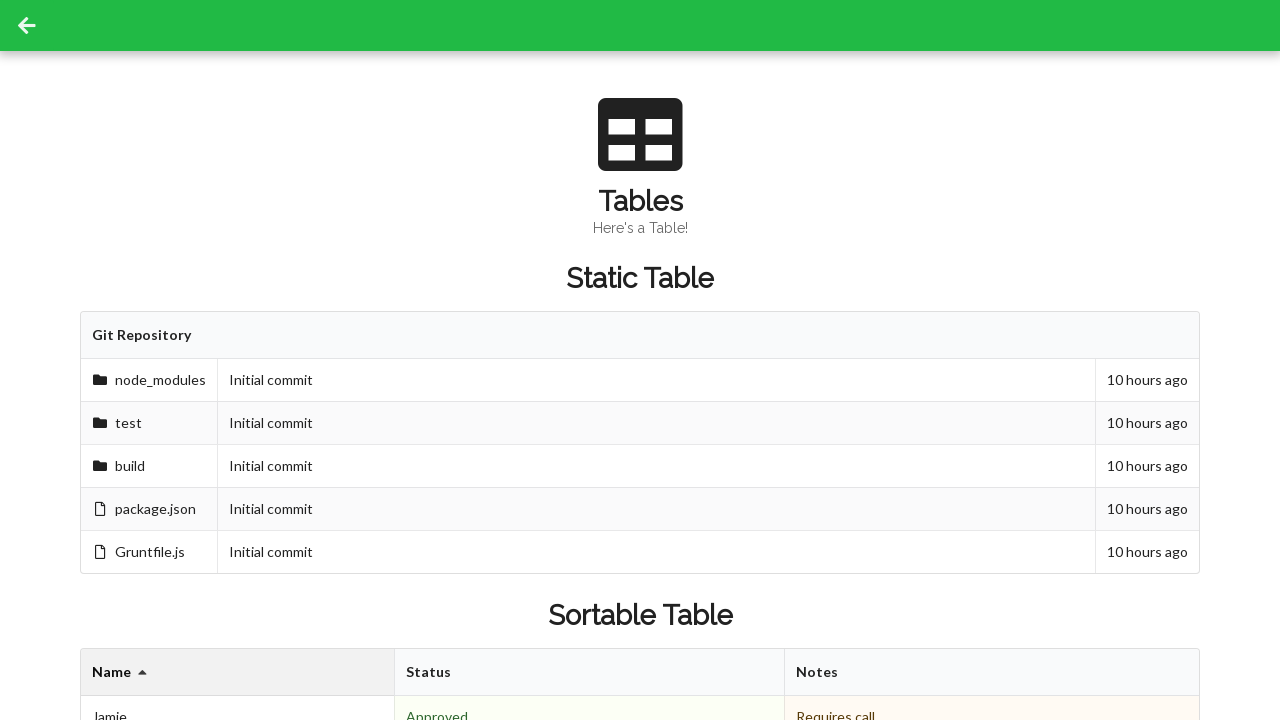

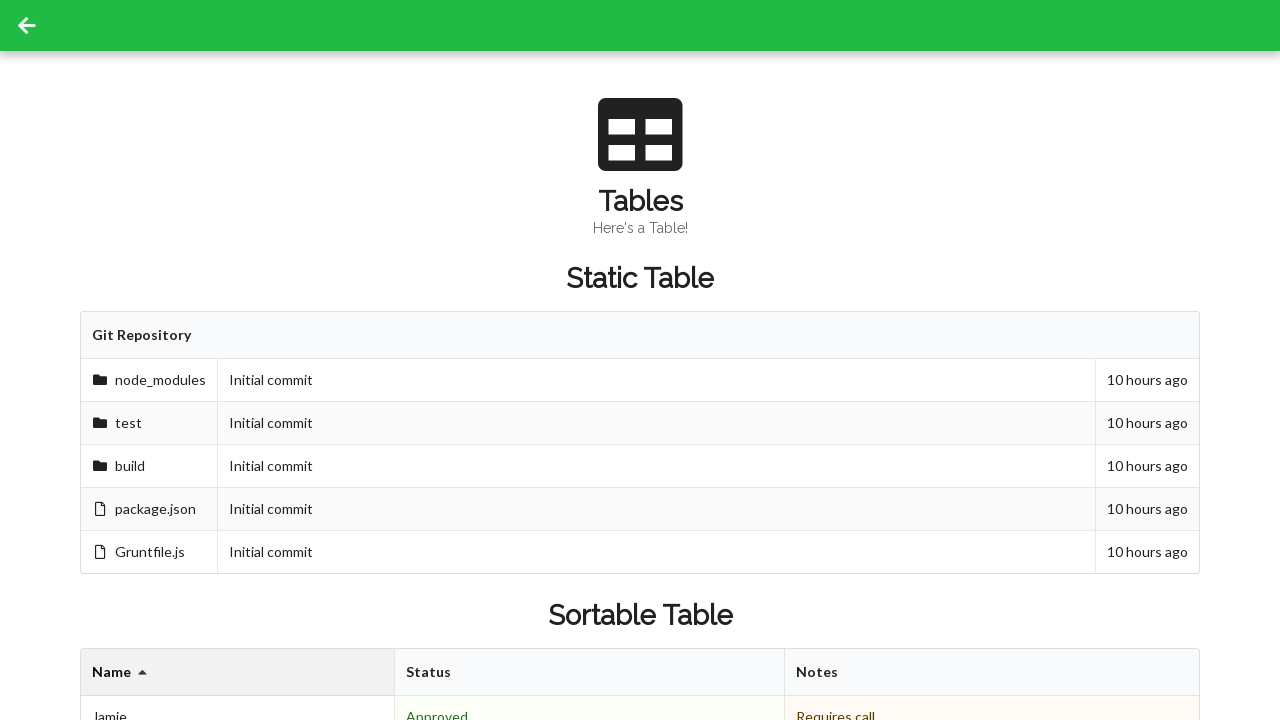